Tests a basic HTML form by filling in text fields (username, password, comments), selecting checkboxes, choosing a radio button, and submitting the form to verify the submitted values are displayed correctly.

Starting URL: https://testpages.eviltester.com/styled/basic-html-form-test.html

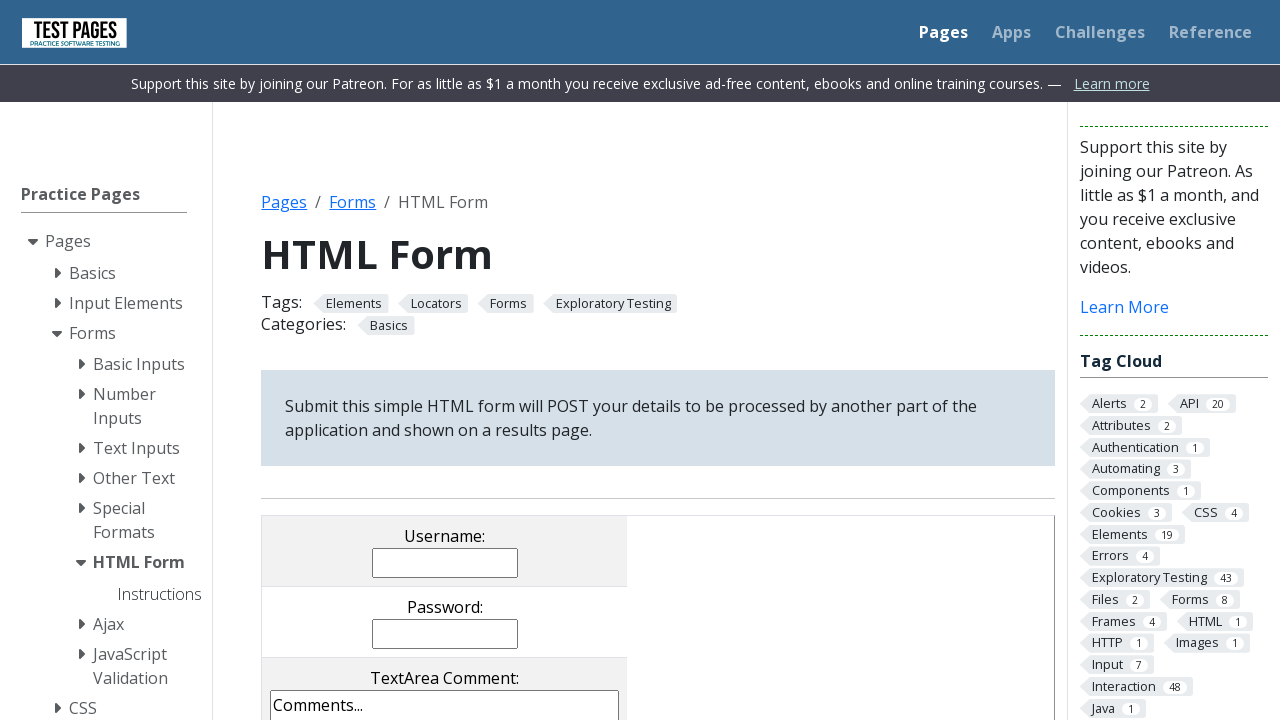

Clicked username input field at (445, 562) on input[name='username']
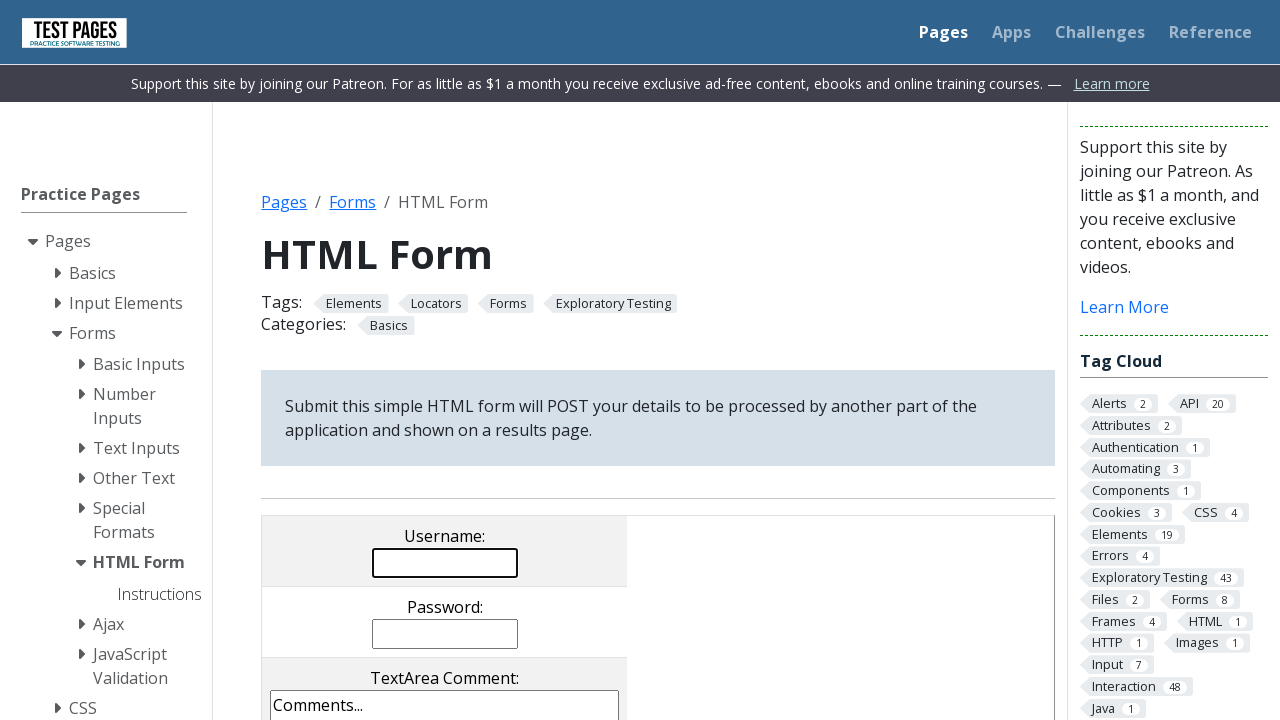

Filled username field with 'JohnDoeTest' on input[name='username']
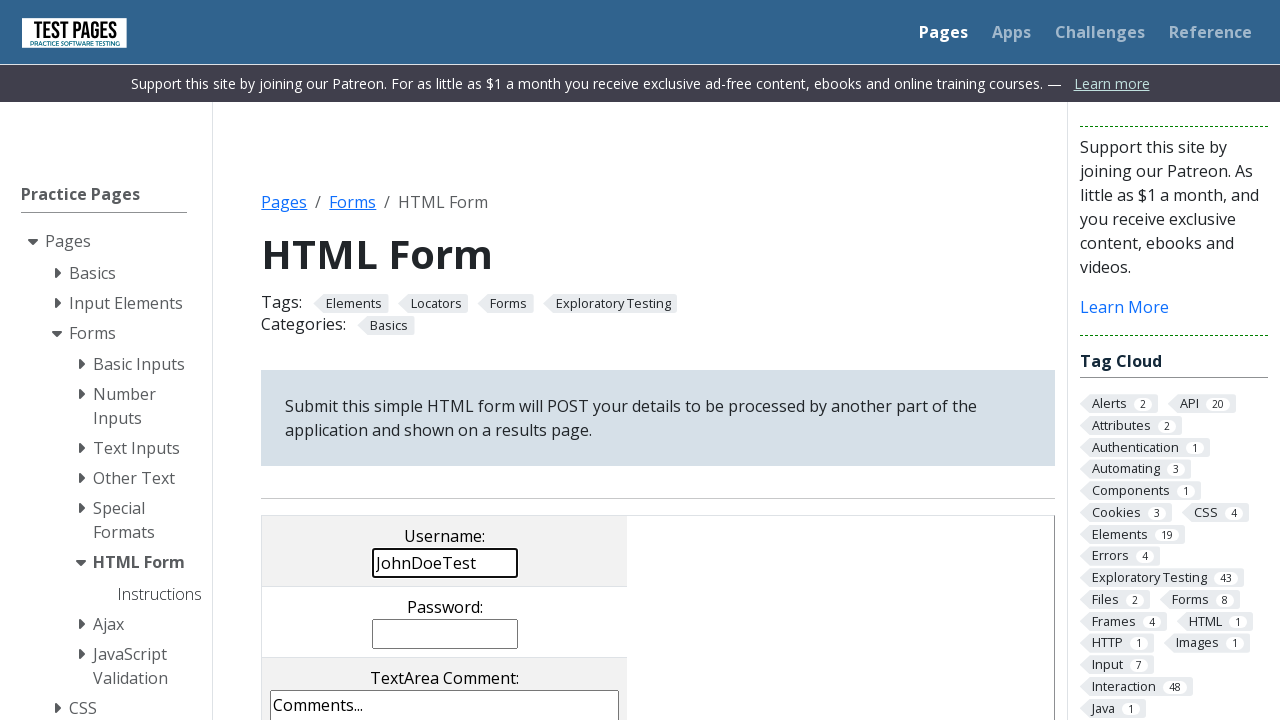

Clicked password input field at (445, 634) on input[name='password']
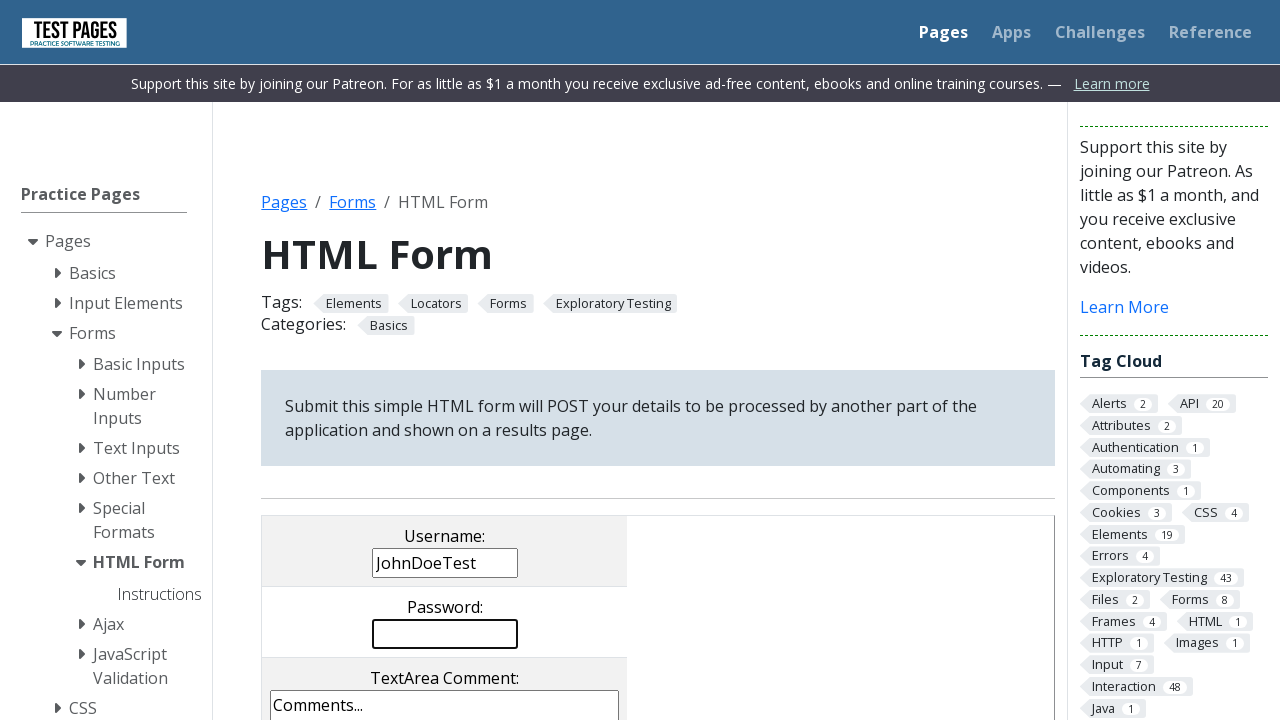

Filled password field with 'securepass789' on input[name='password']
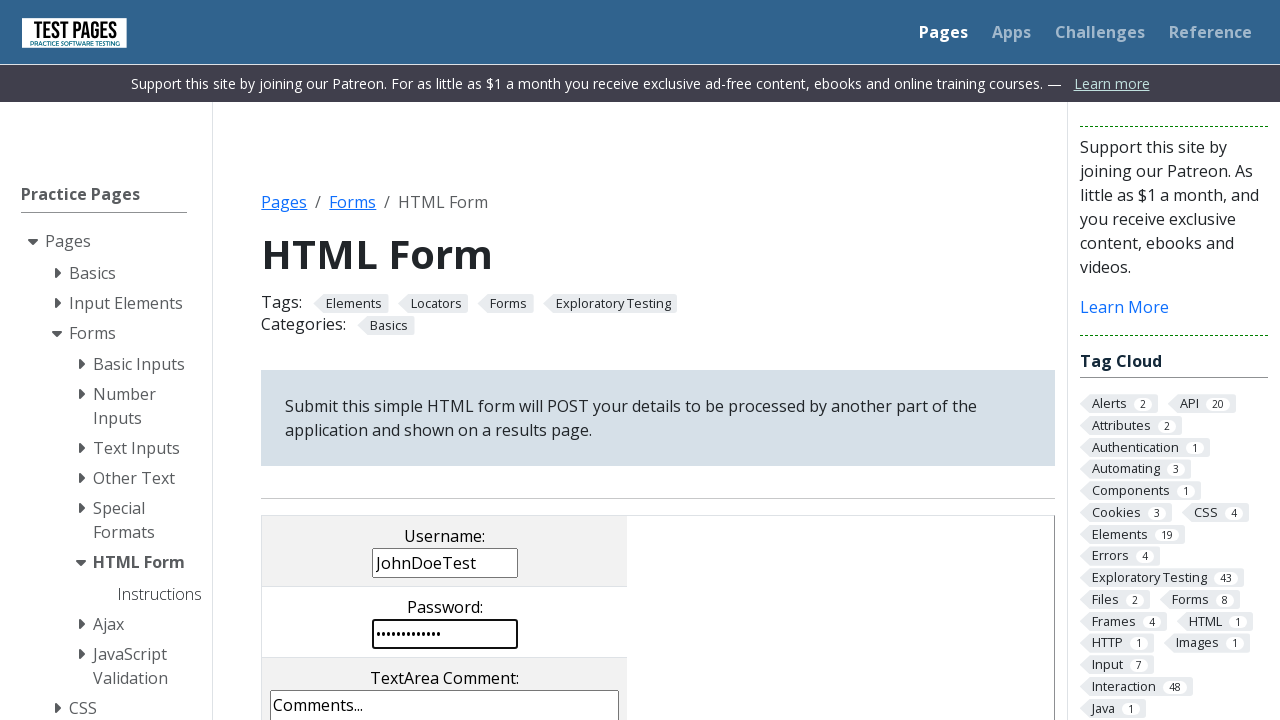

Clicked comments textarea field at (445, 646) on textarea[name='comments']
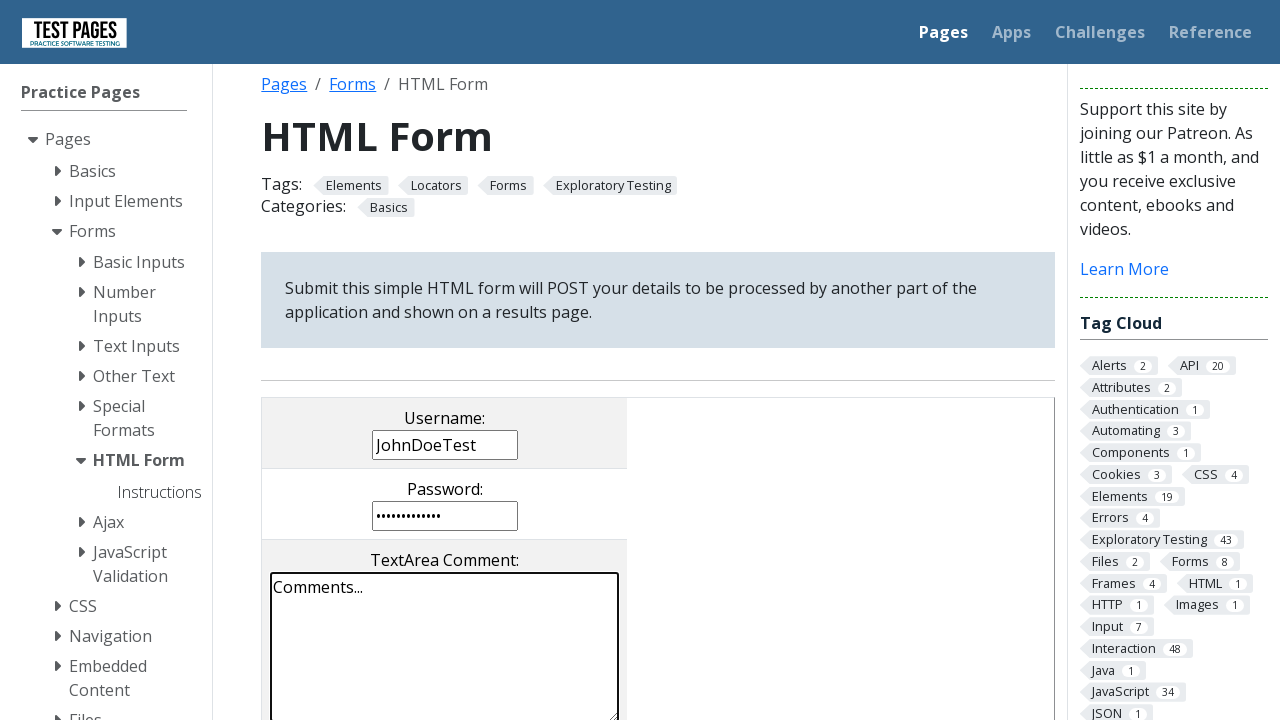

Cleared comments textarea on textarea[name='comments']
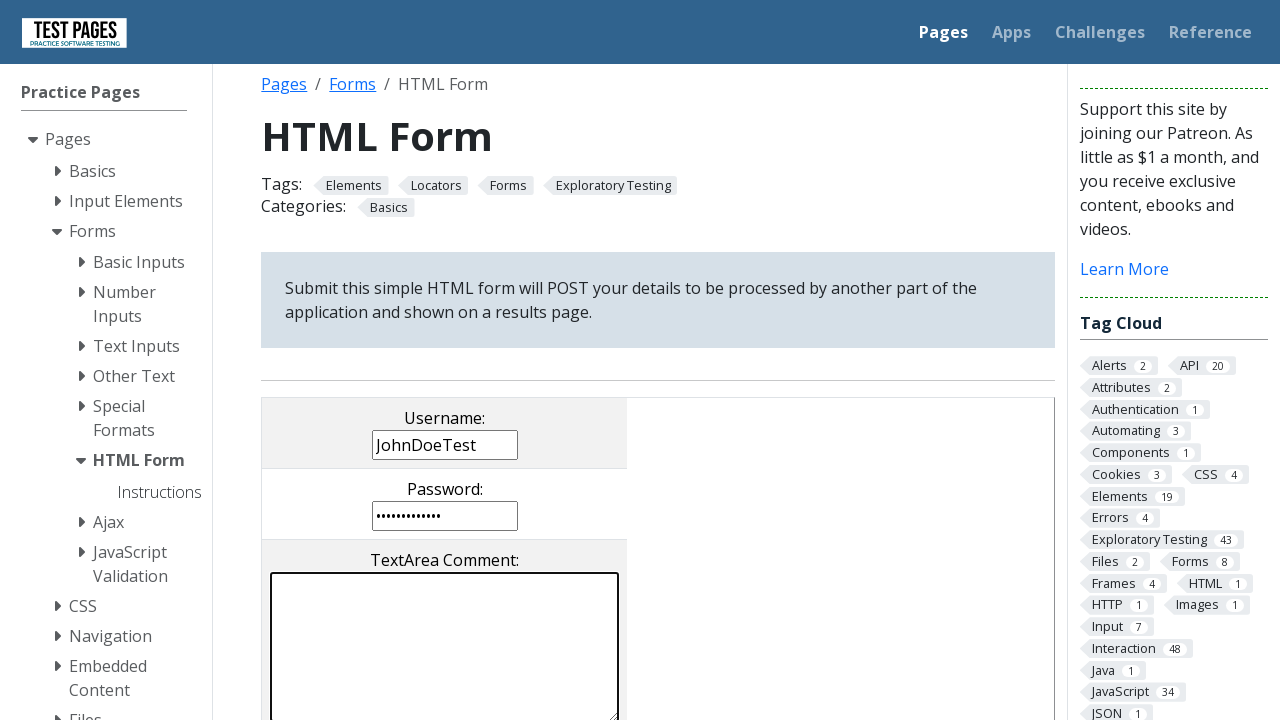

Filled comments textarea with test comment on textarea[name='comments']
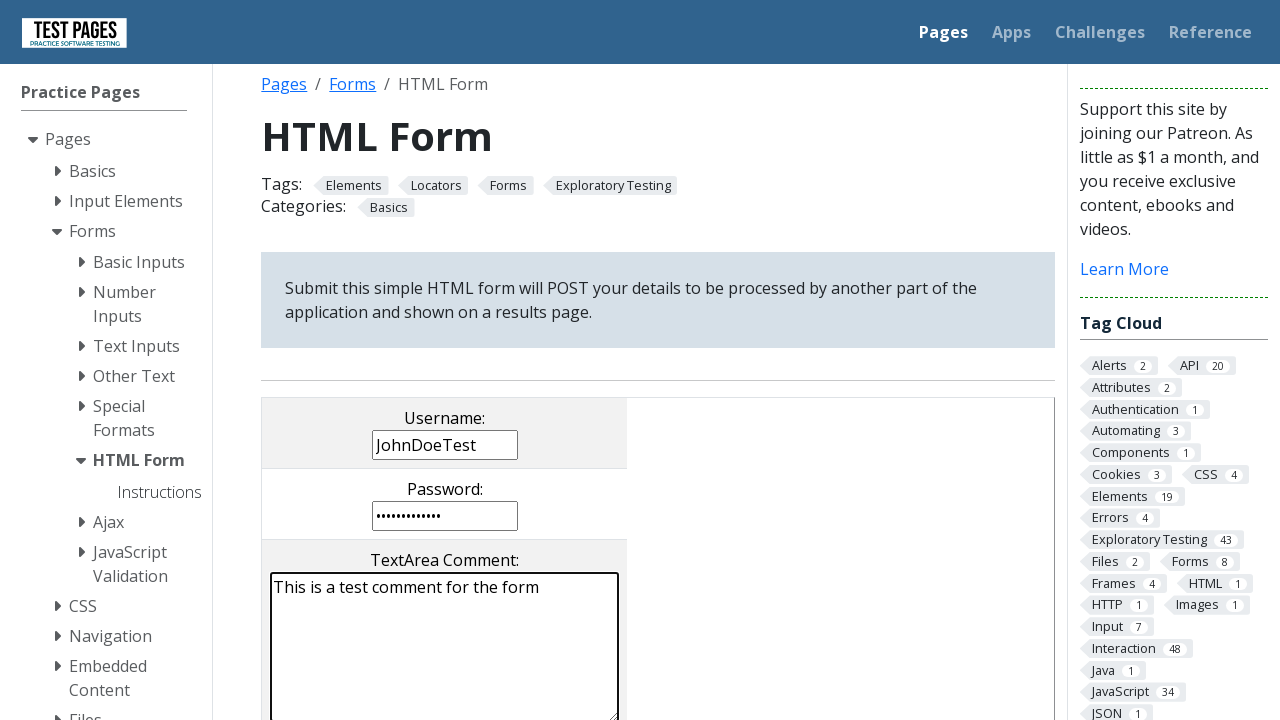

Checked first checkbox (cb1) at (299, 360) on input[value='cb1']
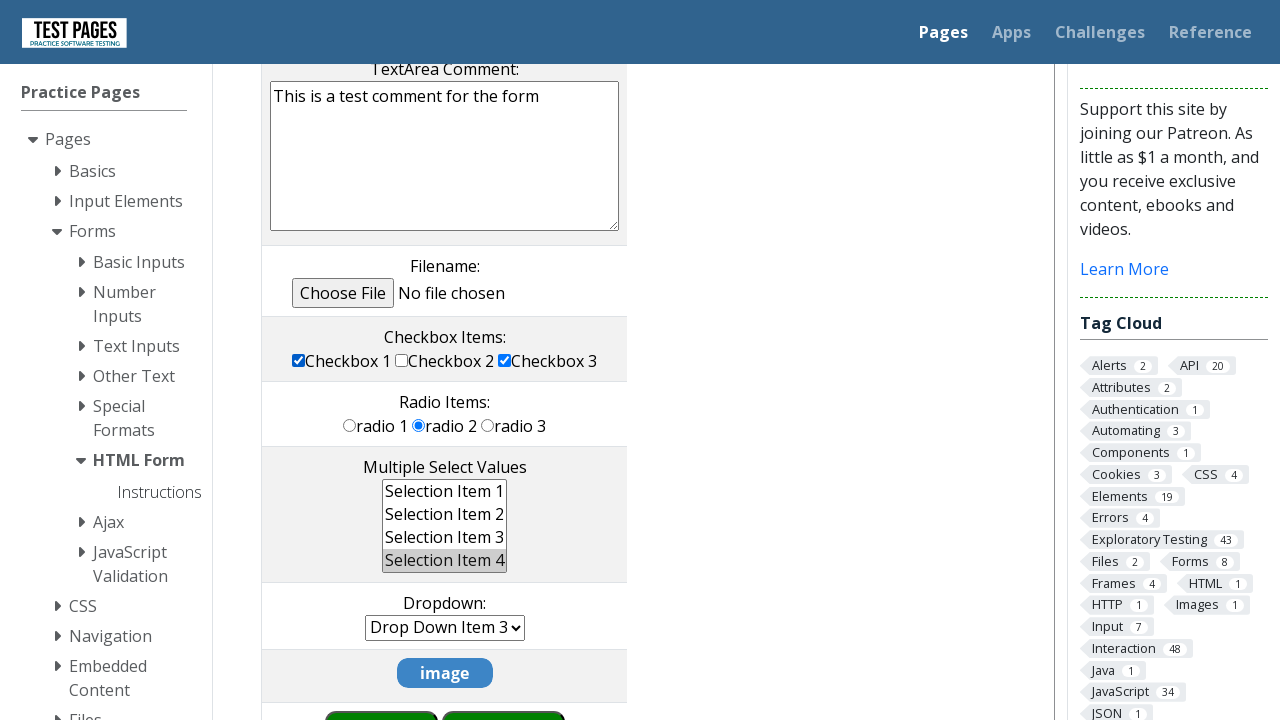

Checked second checkbox (cb2) at (402, 360) on input[value='cb2']
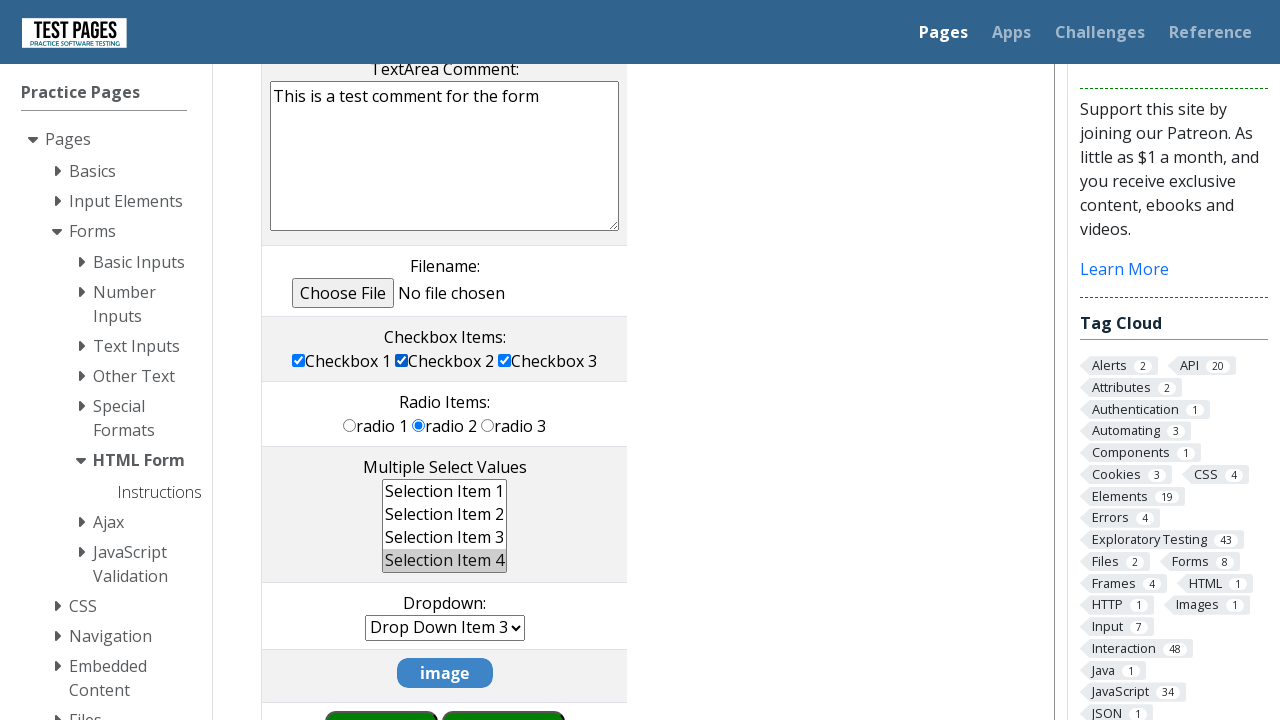

Checked third checkbox (cb3) at (505, 360) on input[value='cb3']
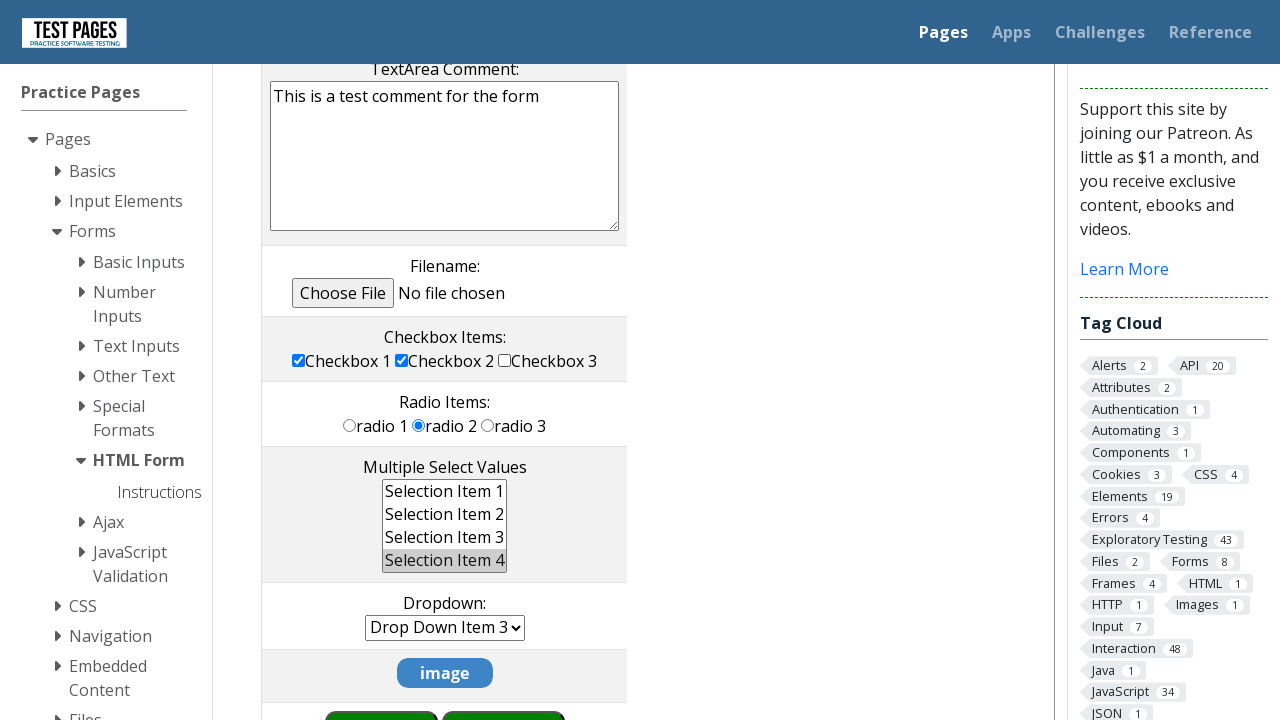

Selected first radio button (rd1) at (350, 425) on input[value='rd1']
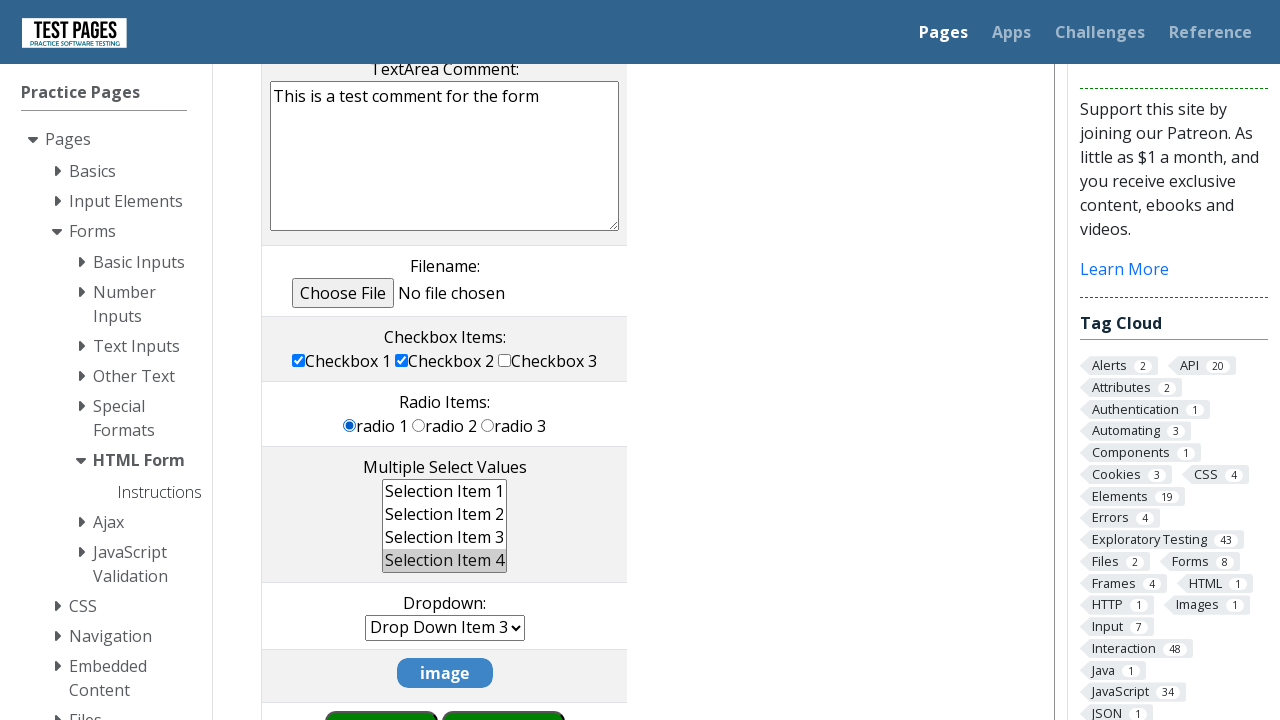

Clicked form submit button at (504, 690) on input[value='submit']
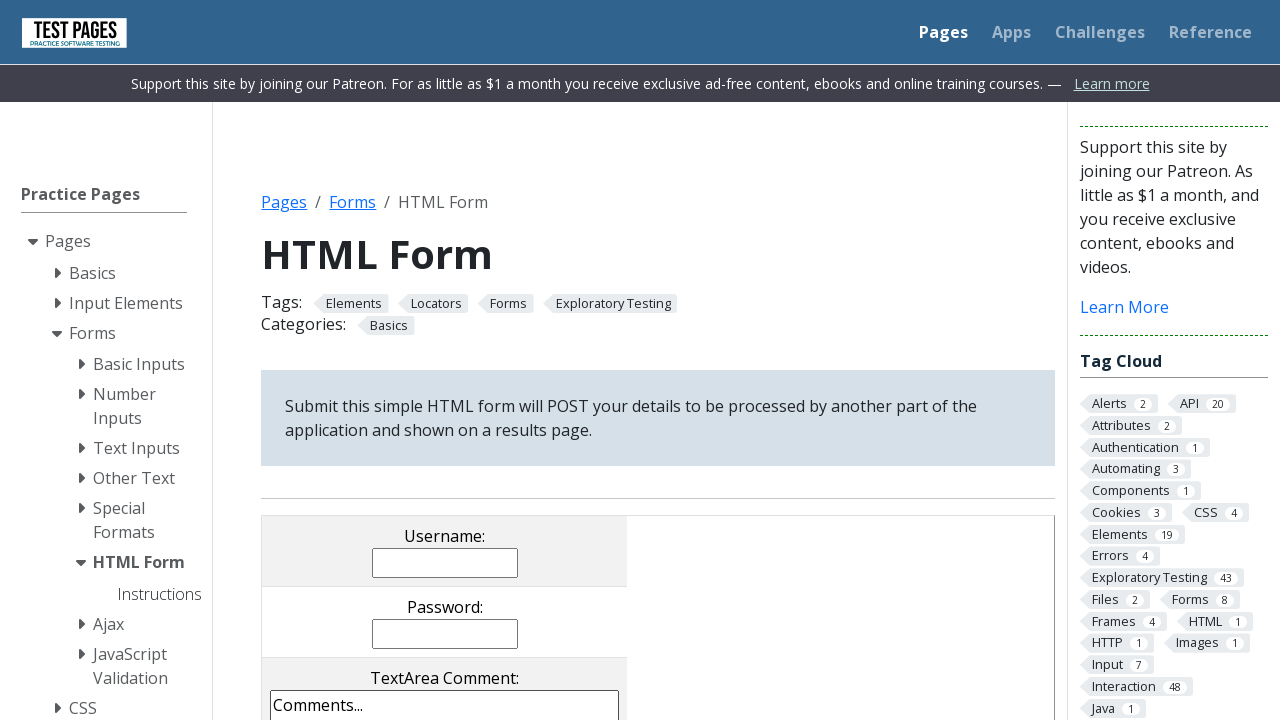

Username value element loaded on results page
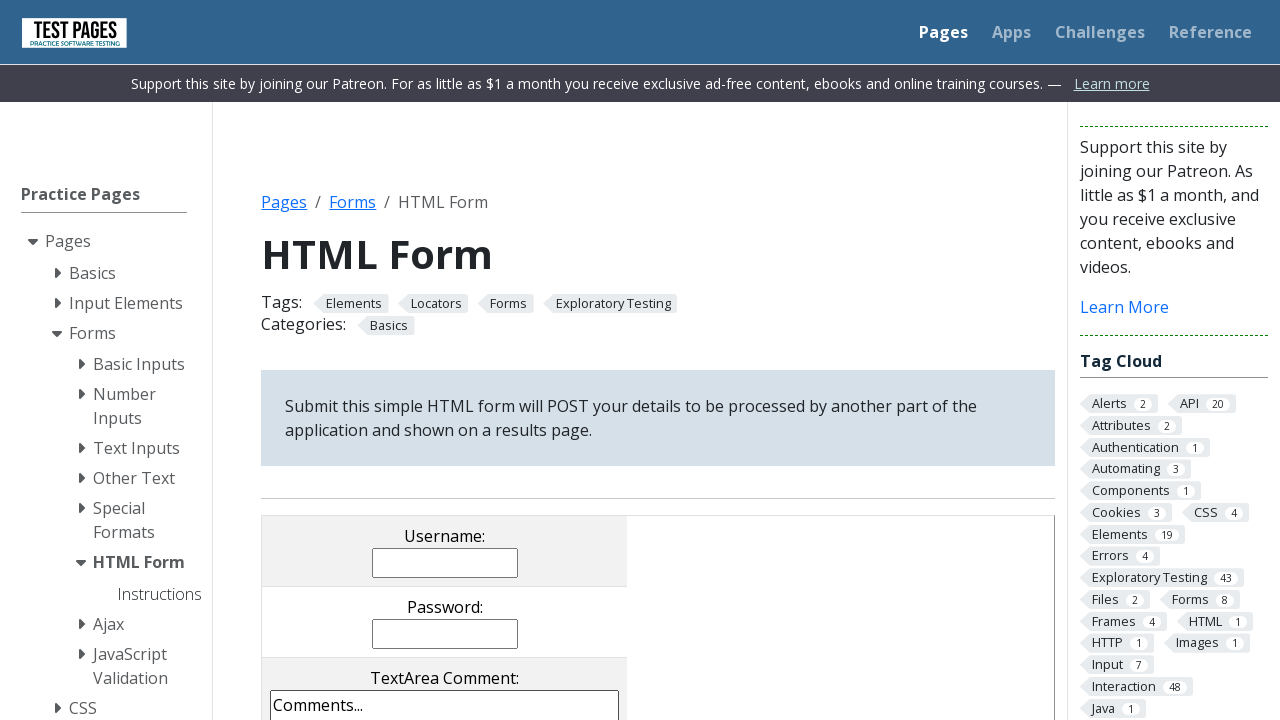

Password value element loaded on results page
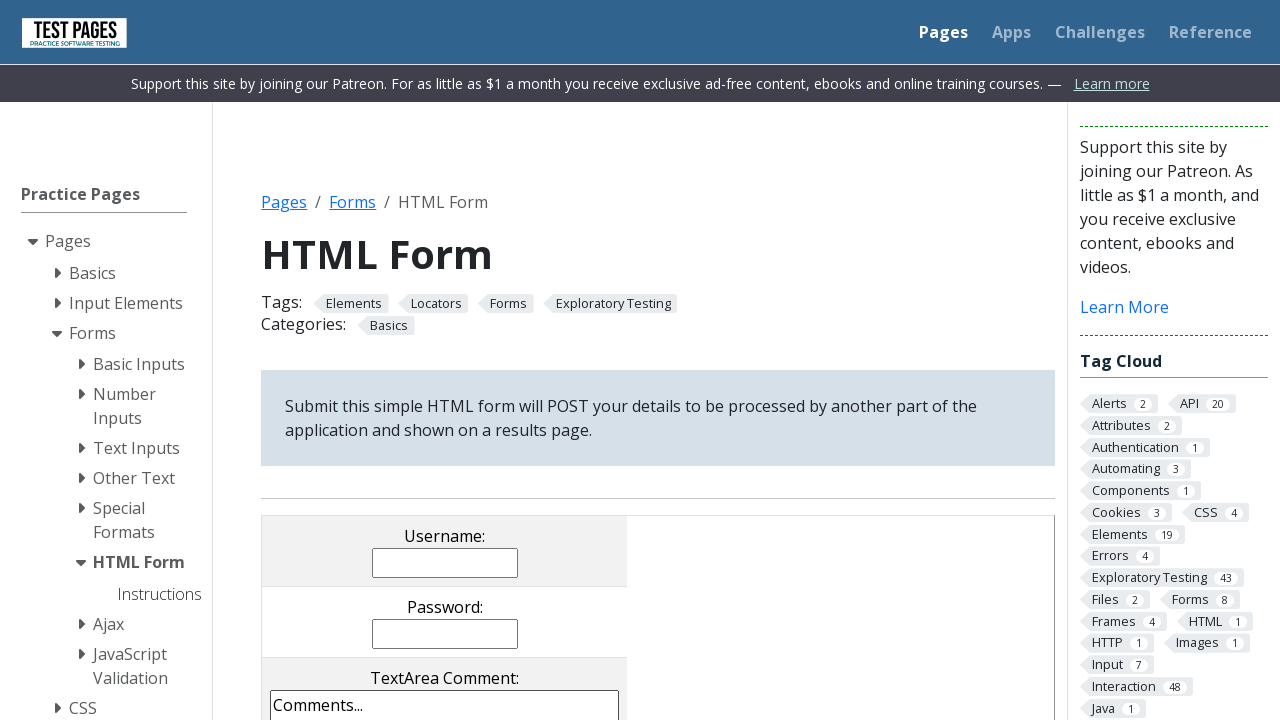

Comments value element loaded on results page
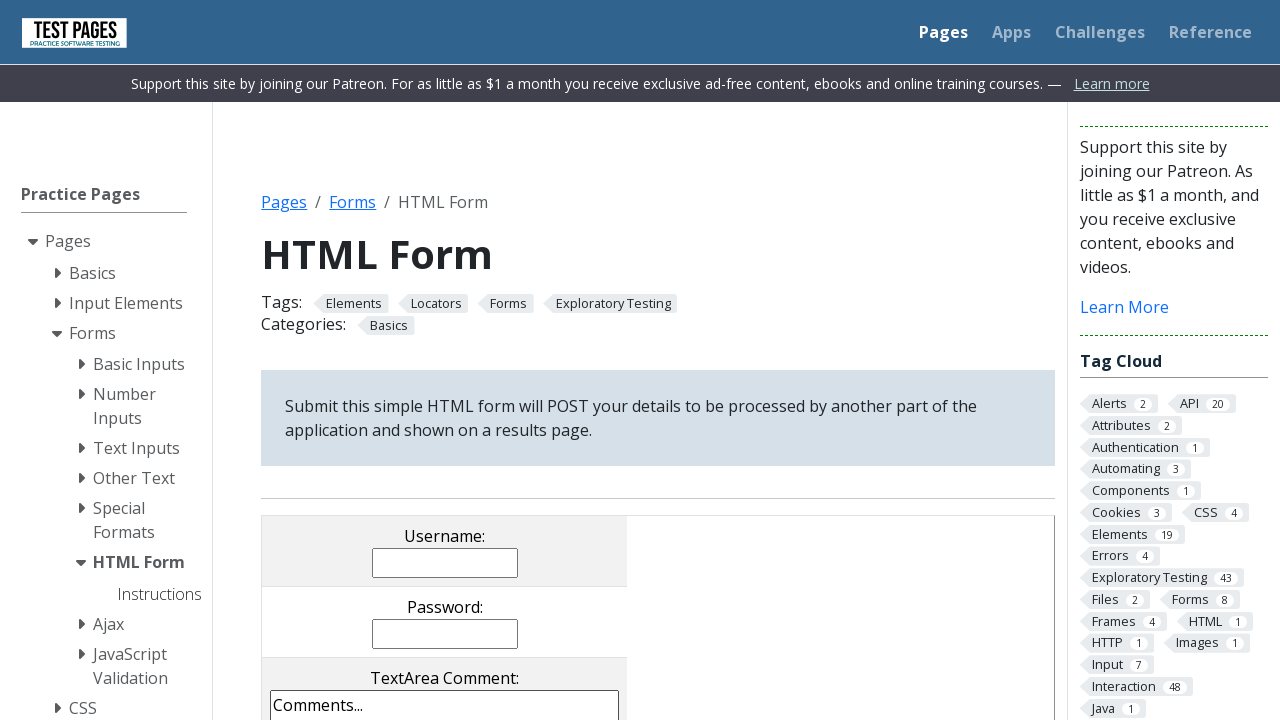

Radio button value element loaded on results page
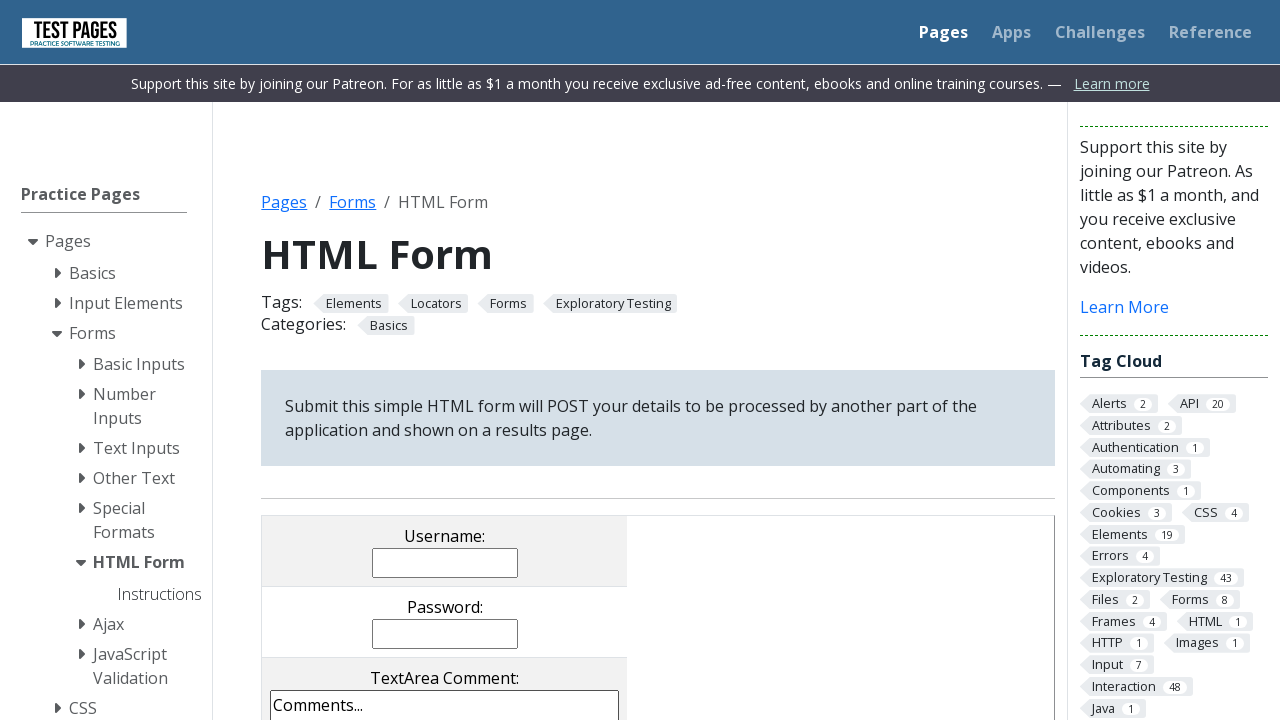

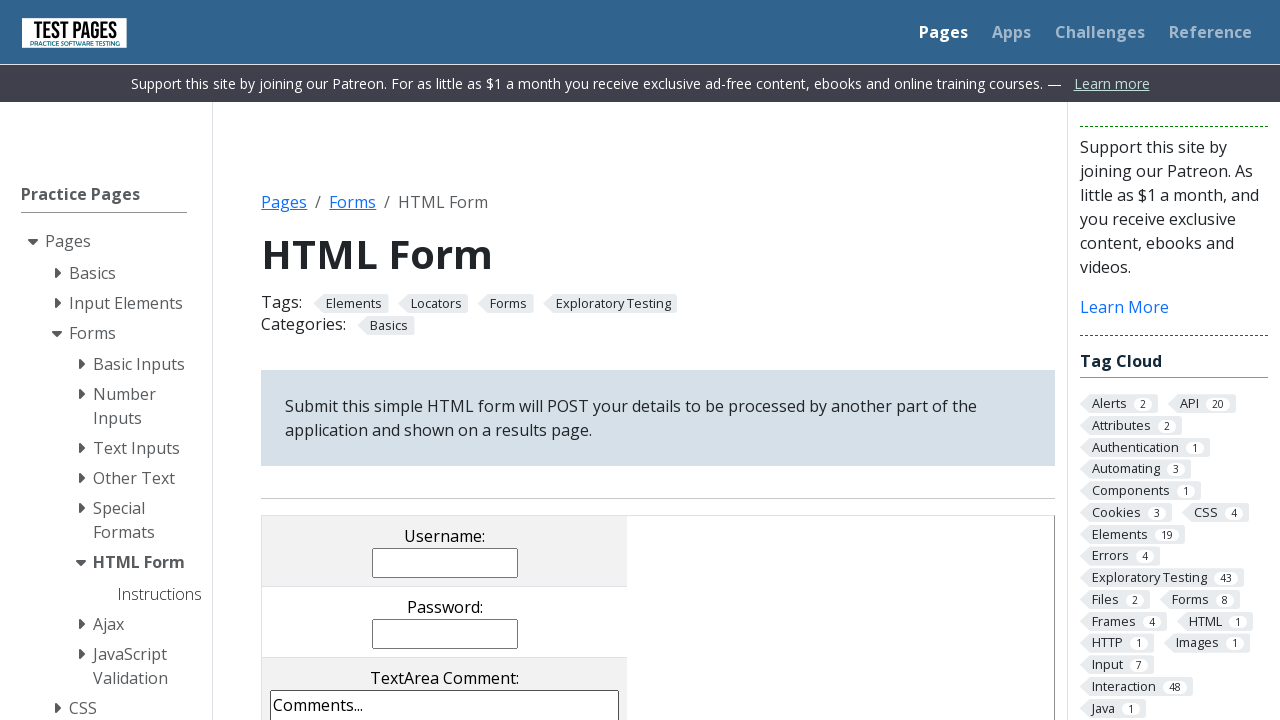